Fills out a simple registration form with name, city, and country information

Starting URL: http://suninjuly.github.io/simple_form_find_task.html

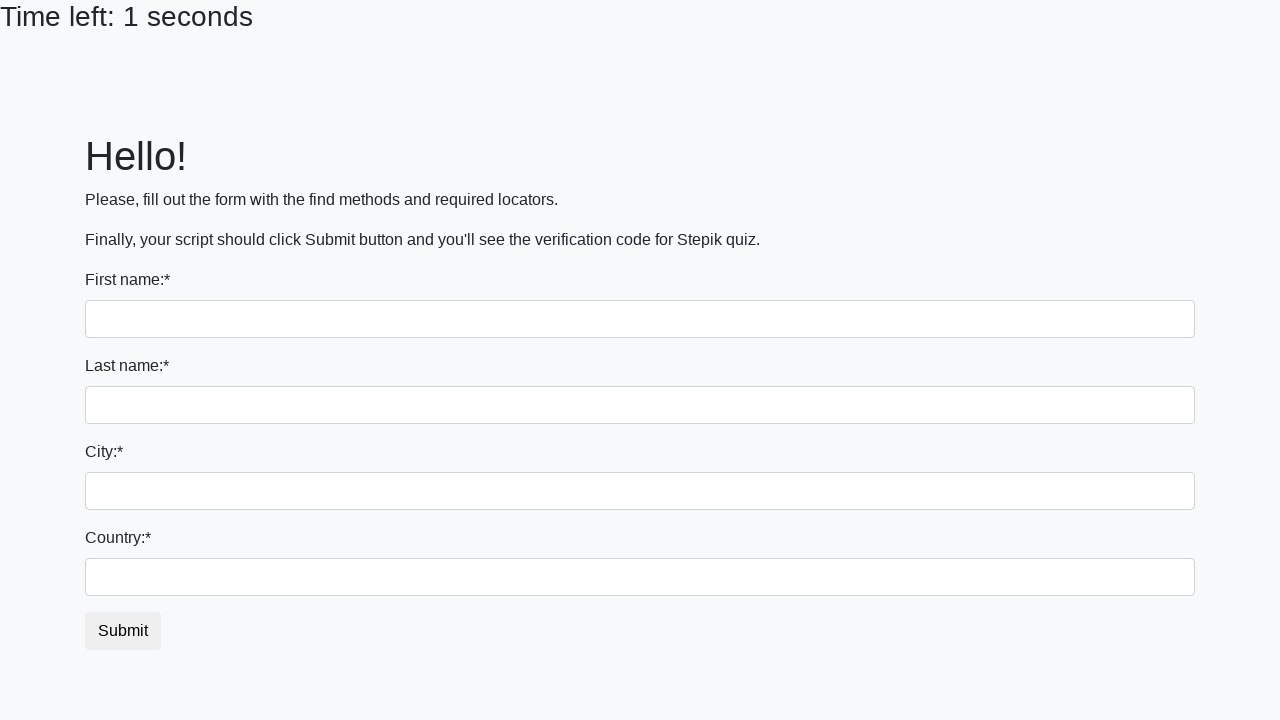

Filled first name field with 'Ivan' on input
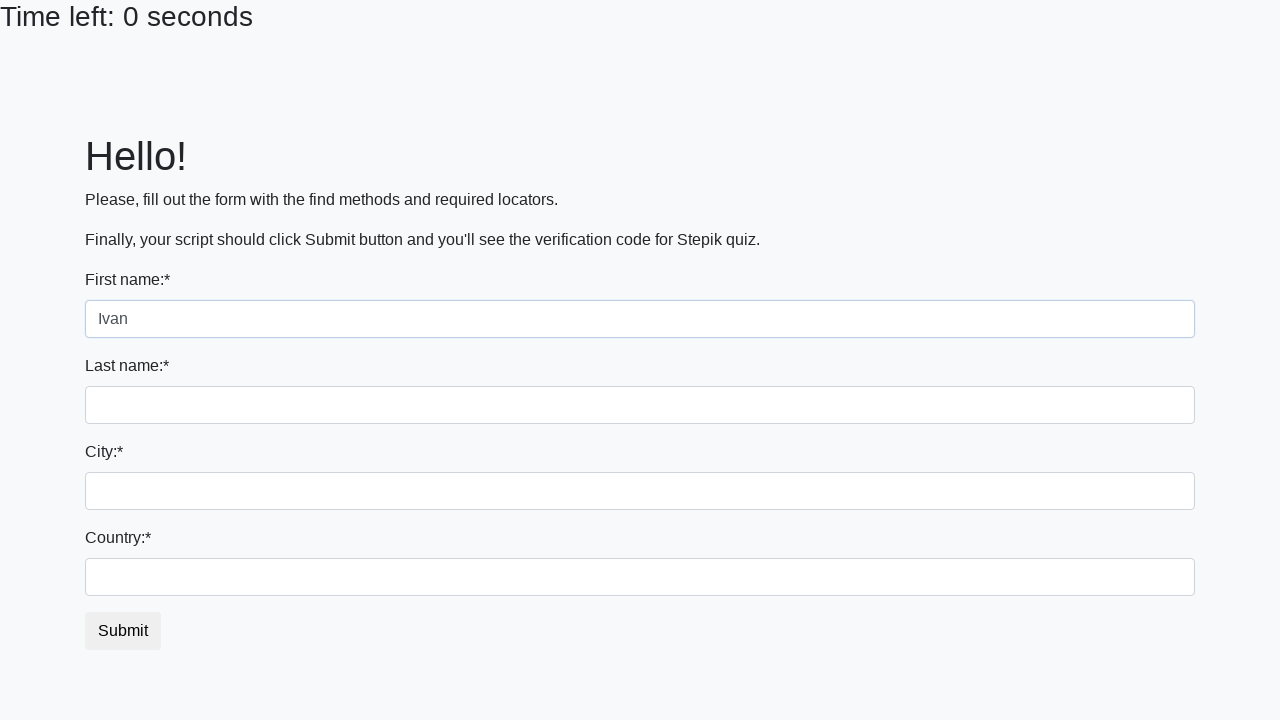

Filled last name field with 'Petrov' on input[name='last_name']
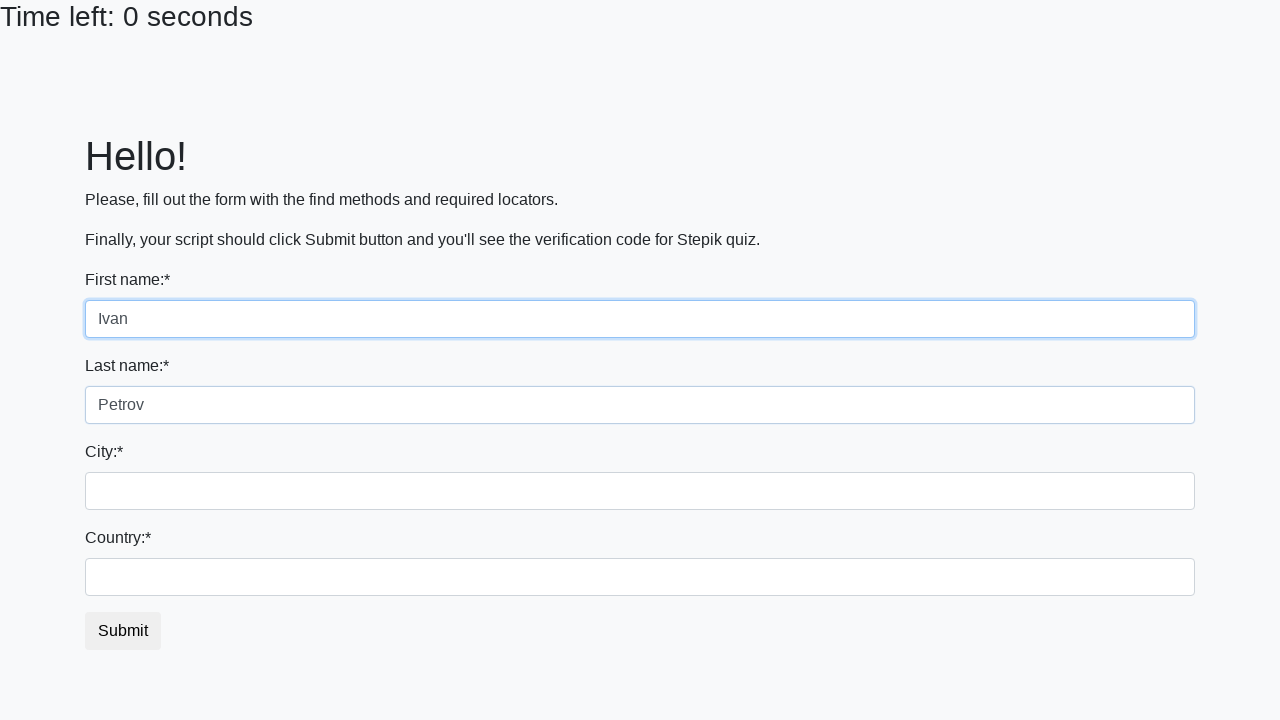

Filled city field with 'Smolensk' on .city
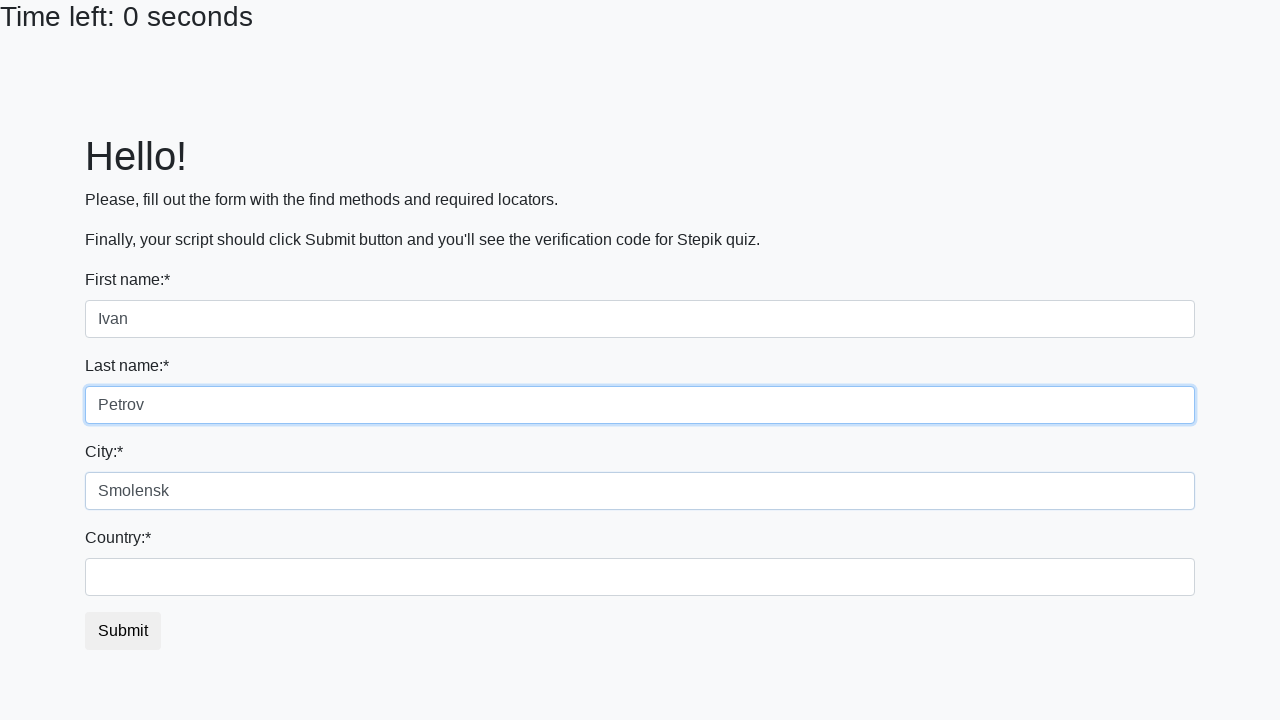

Filled country field with 'Russia' on #country
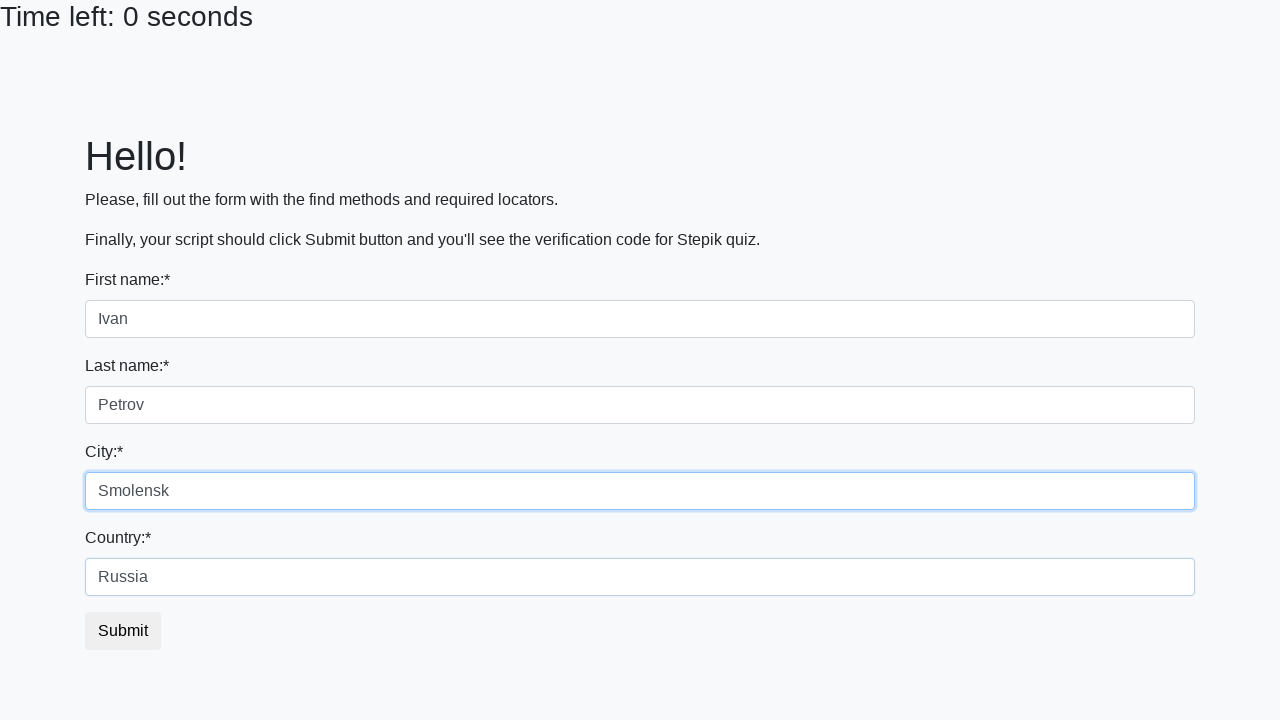

Clicked submit button to submit the form at (123, 631) on button.btn
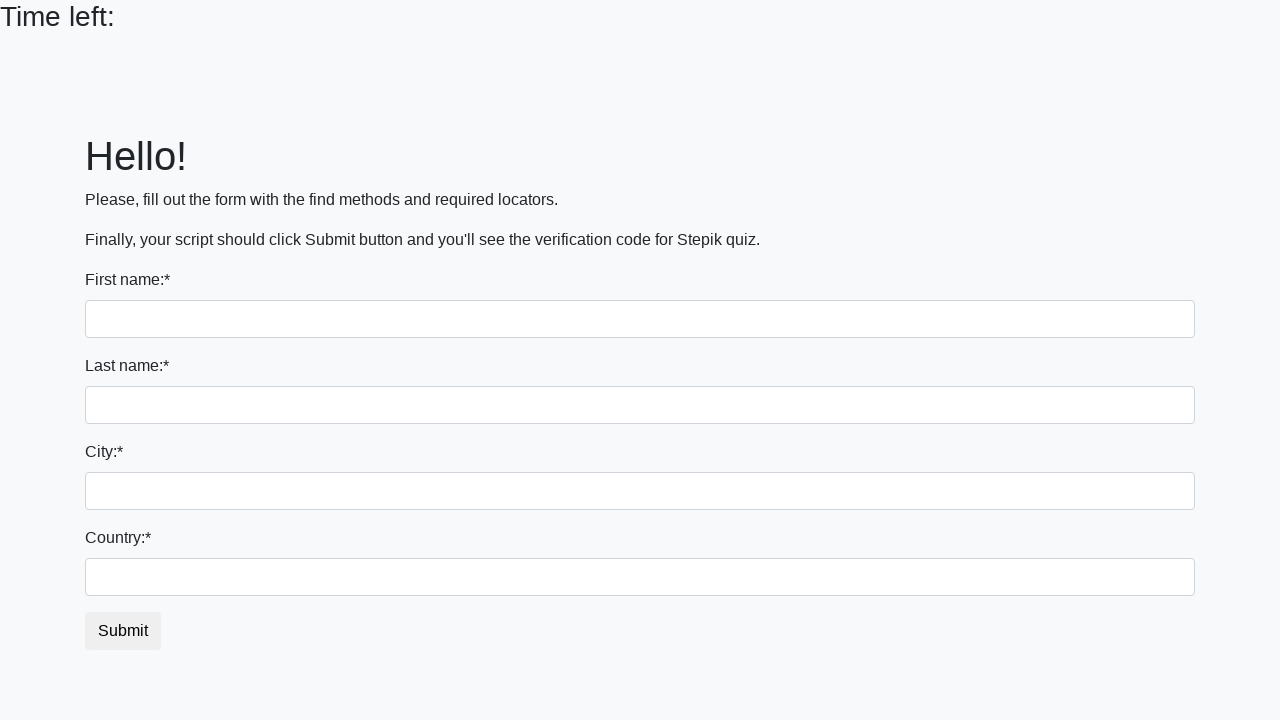

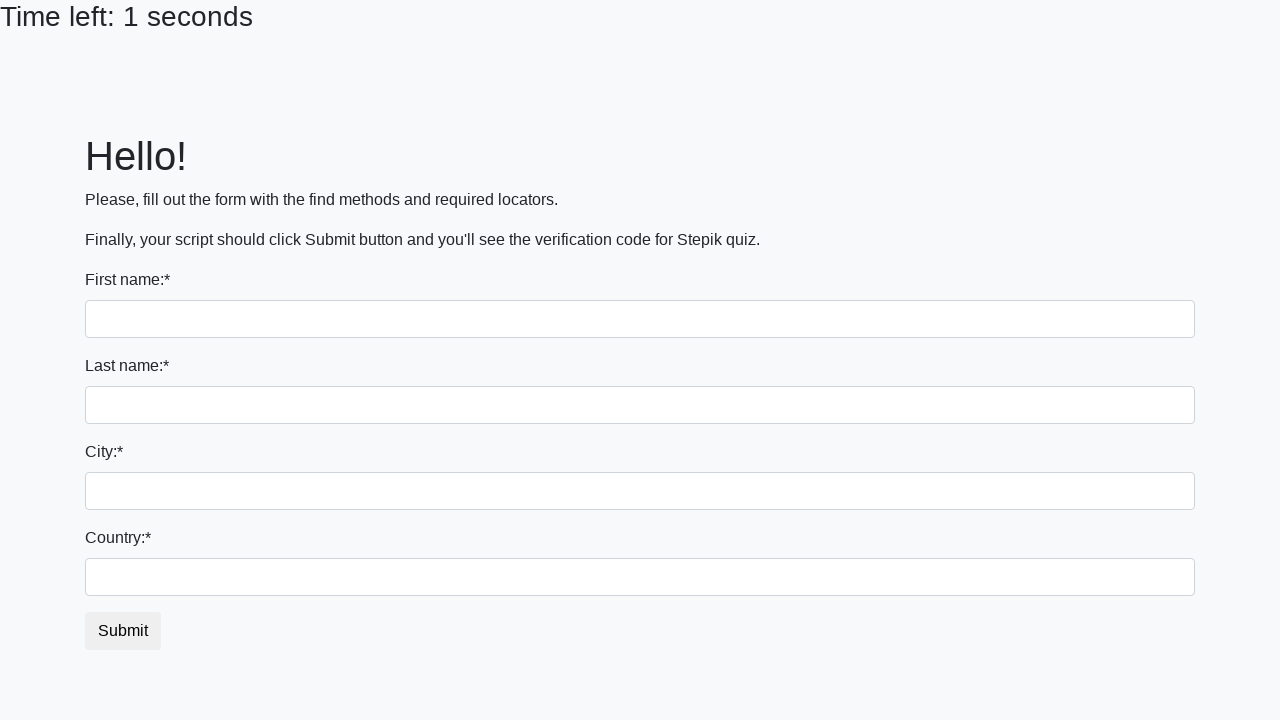